Tests number input functionality by navigating to the Inputs page and entering a numeric value into the input field.

Starting URL: https://the-internet.herokuapp.com/

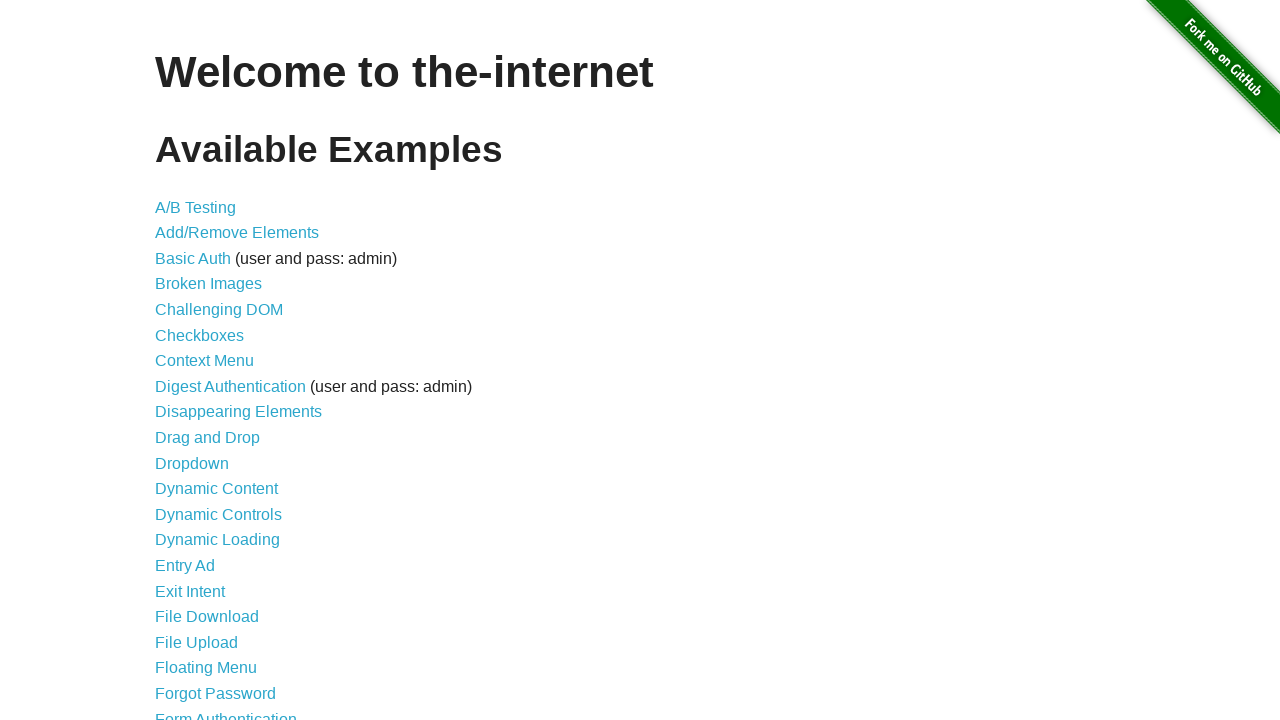

Clicked on the 'Inputs' link in the navigation list at (176, 361) on xpath=//ul//li/a[text()='Inputs']
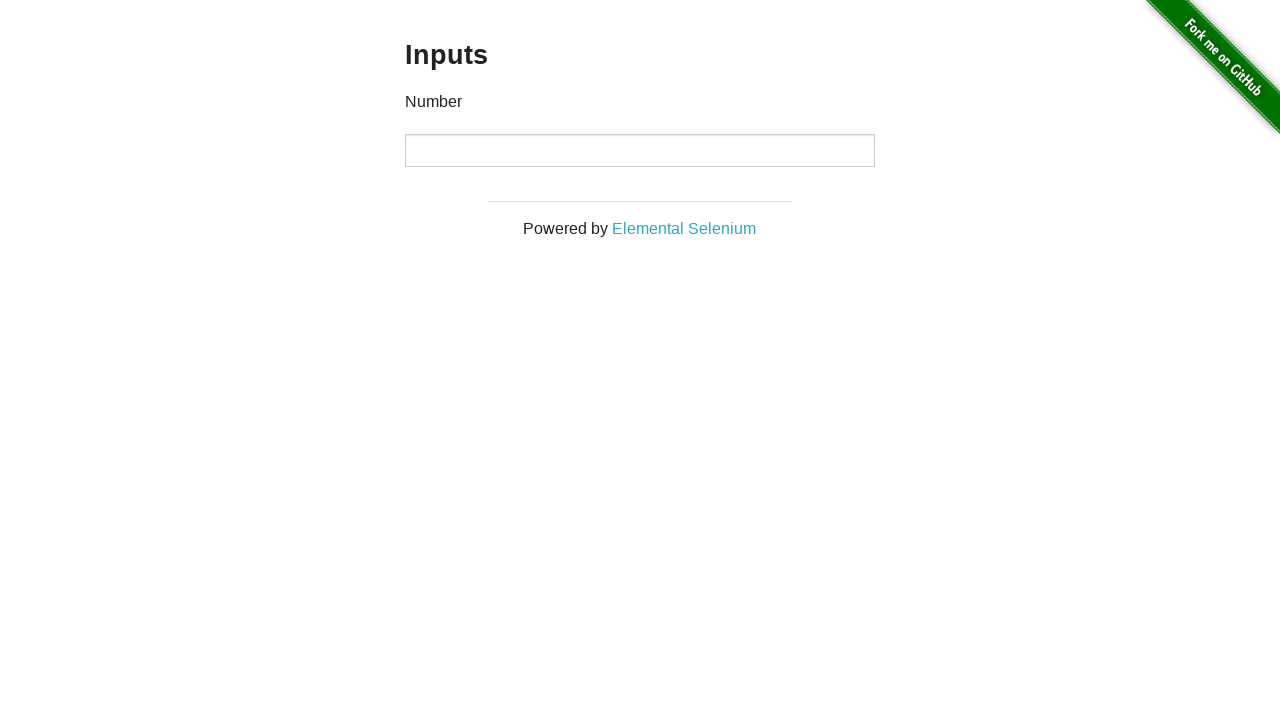

Inputs page loaded successfully
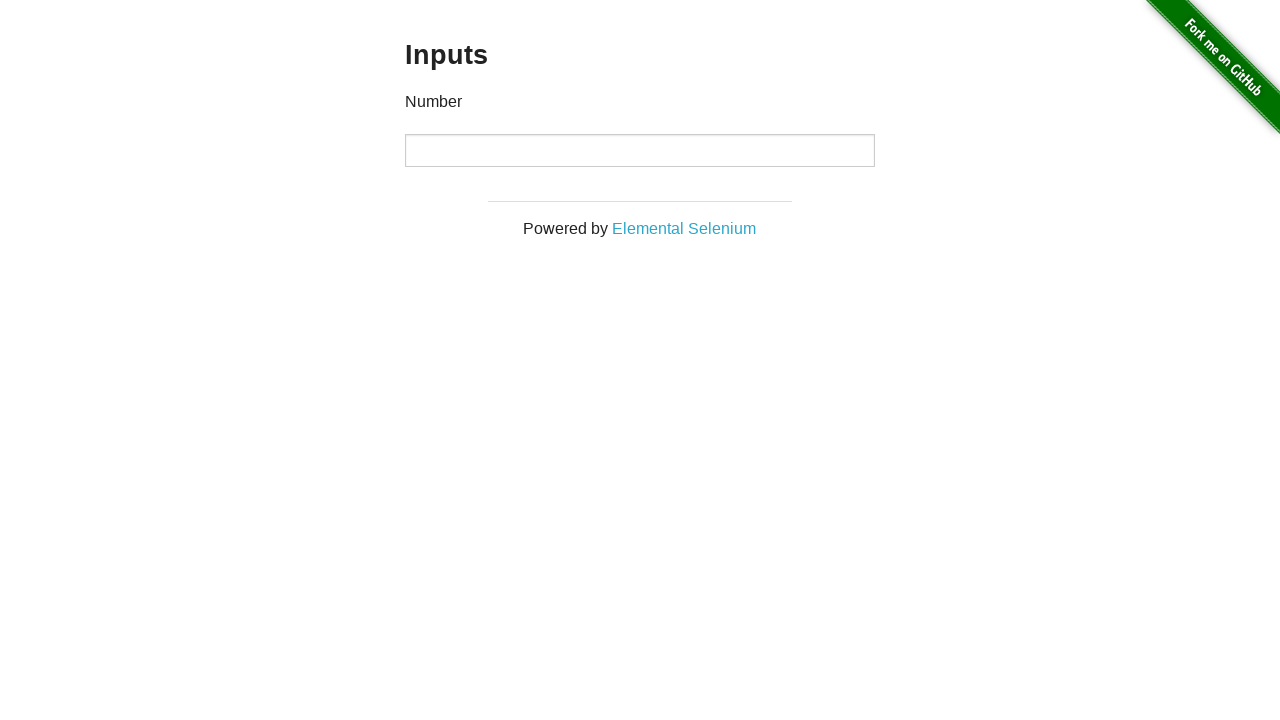

Entered numeric value '123' into the number input field on //*[@id='content']/div/div/div/input
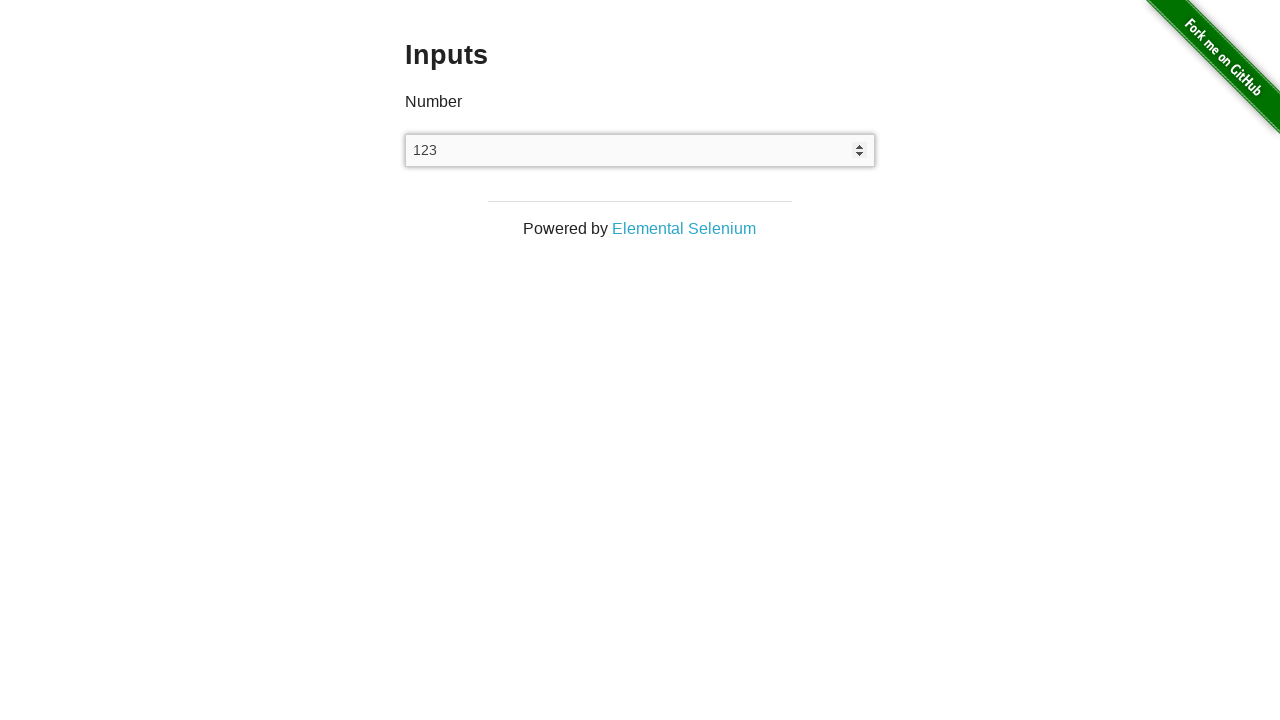

Retrieved input value from the number field
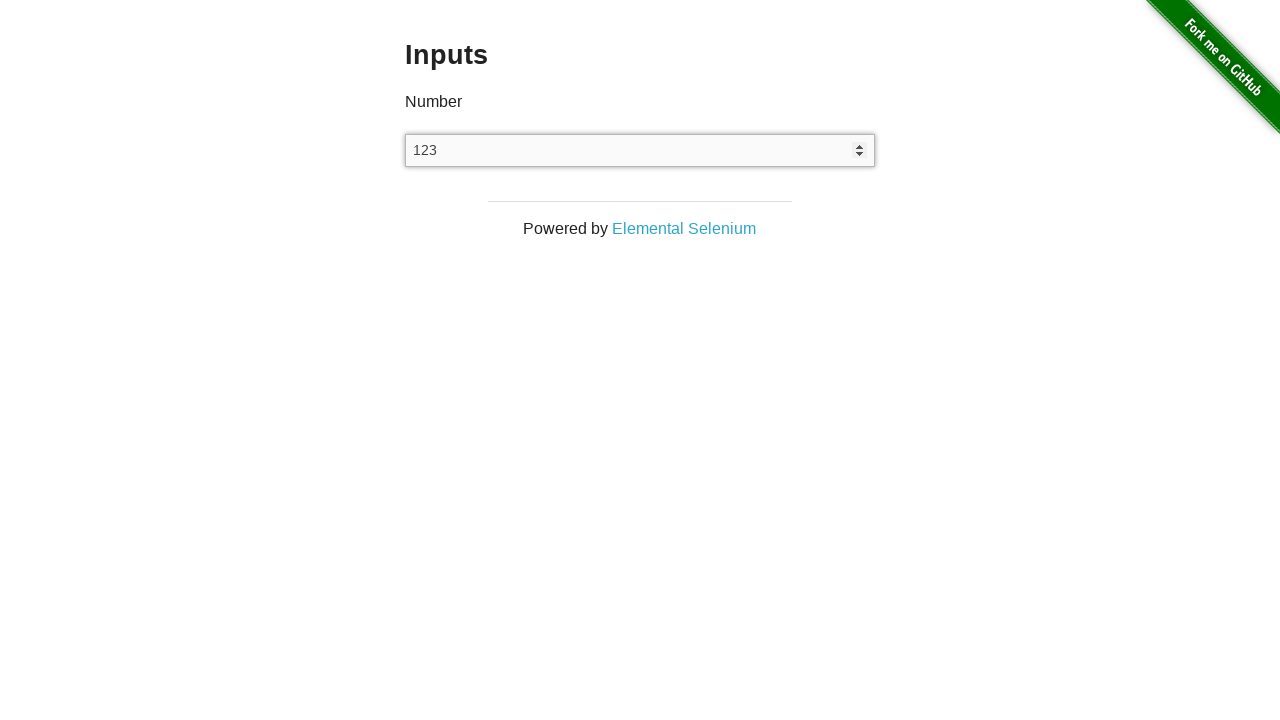

Verified that input value equals '123'
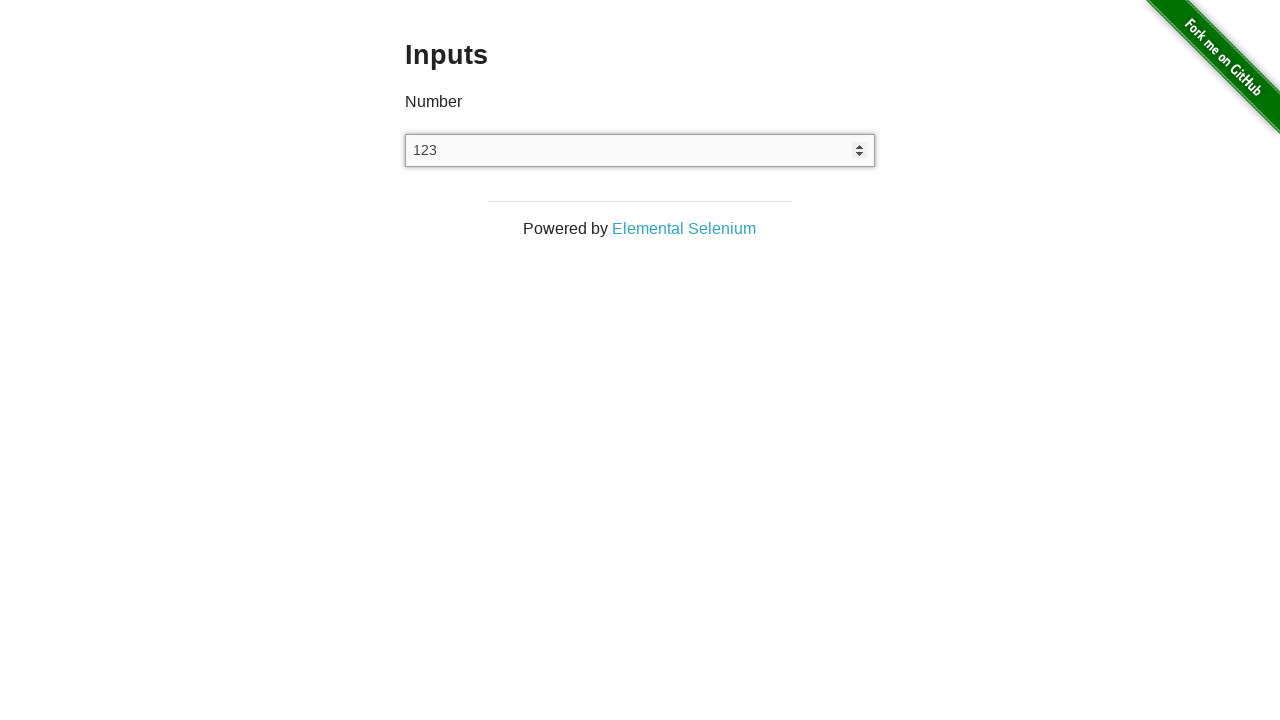

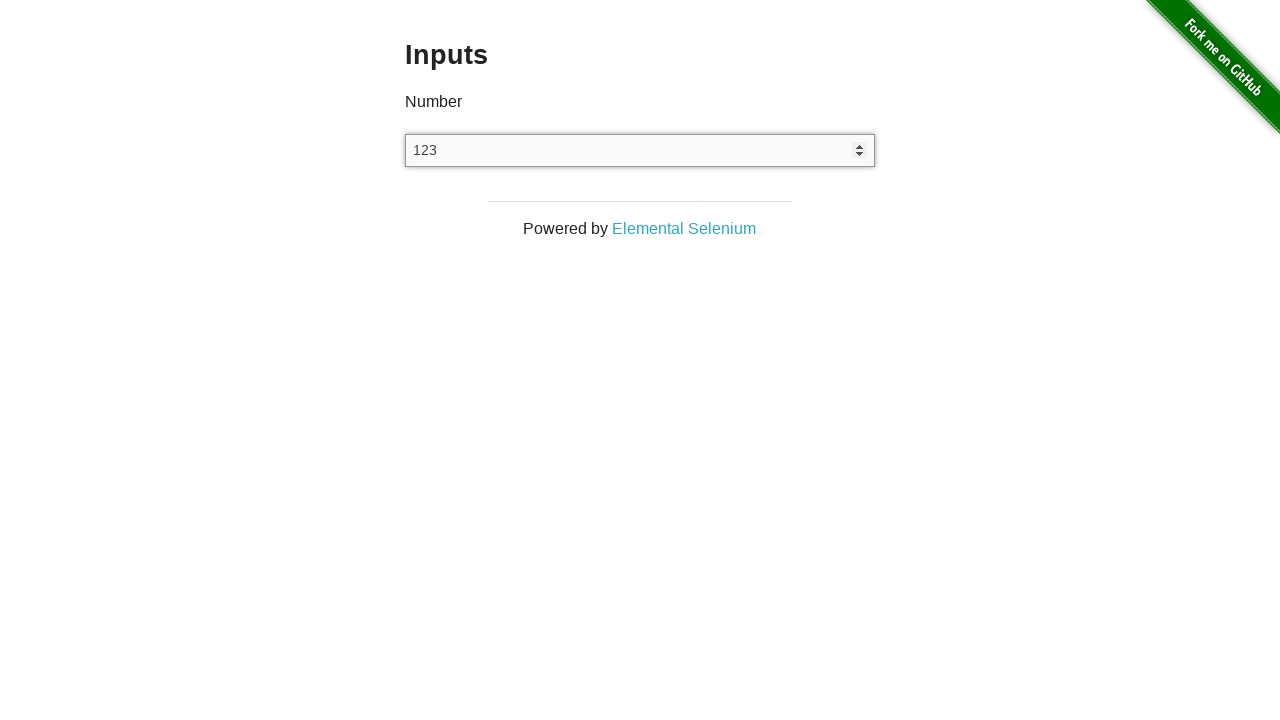